Tests opening a new window by clicking on the Separate tab and triggering a popup window

Starting URL: http://demo.automationtesting.in/Register.html

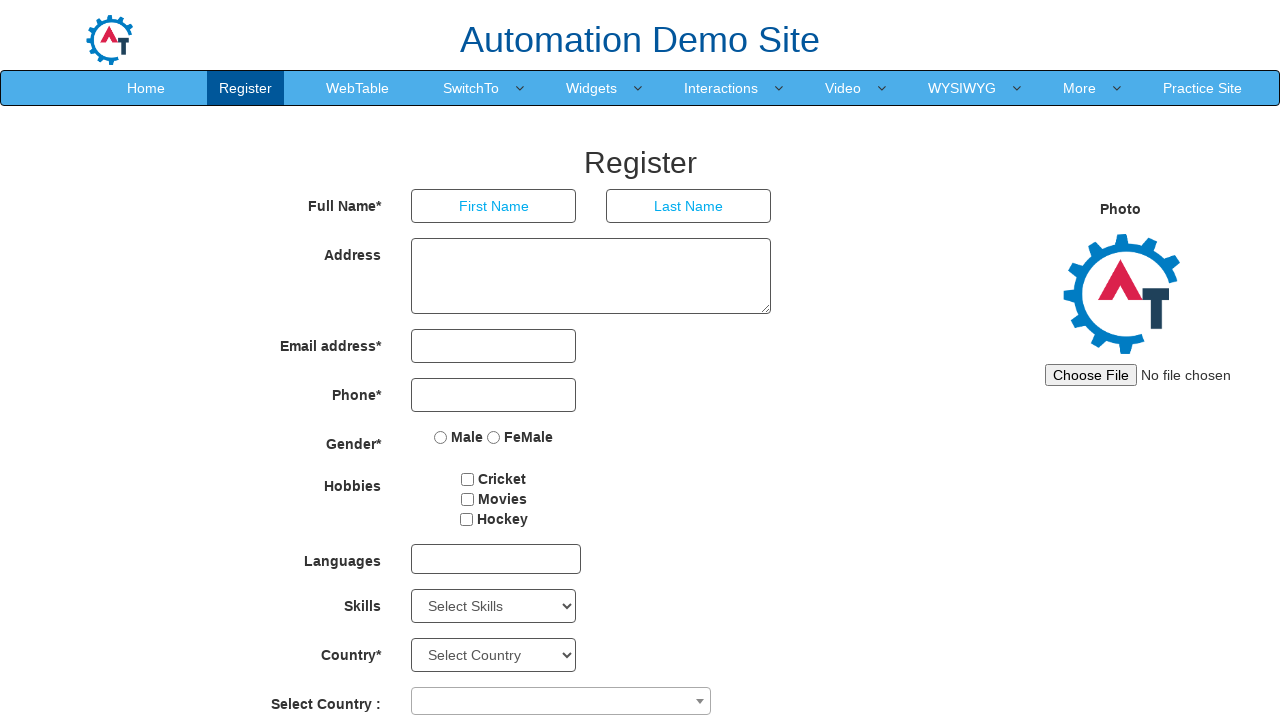

Clicked on SwitchTo link at (471, 88) on a[href="SwitchTo.html"]
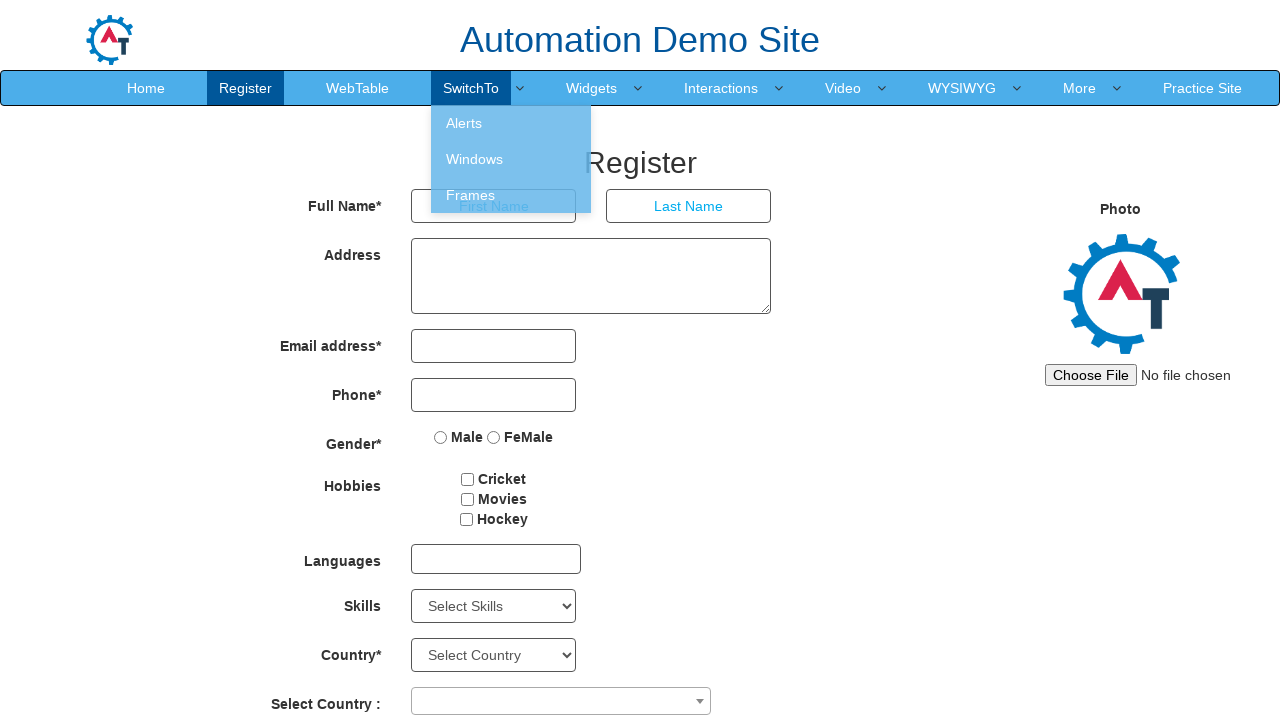

Clicked on Windows link at (511, 159) on a[href="Windows.html"]
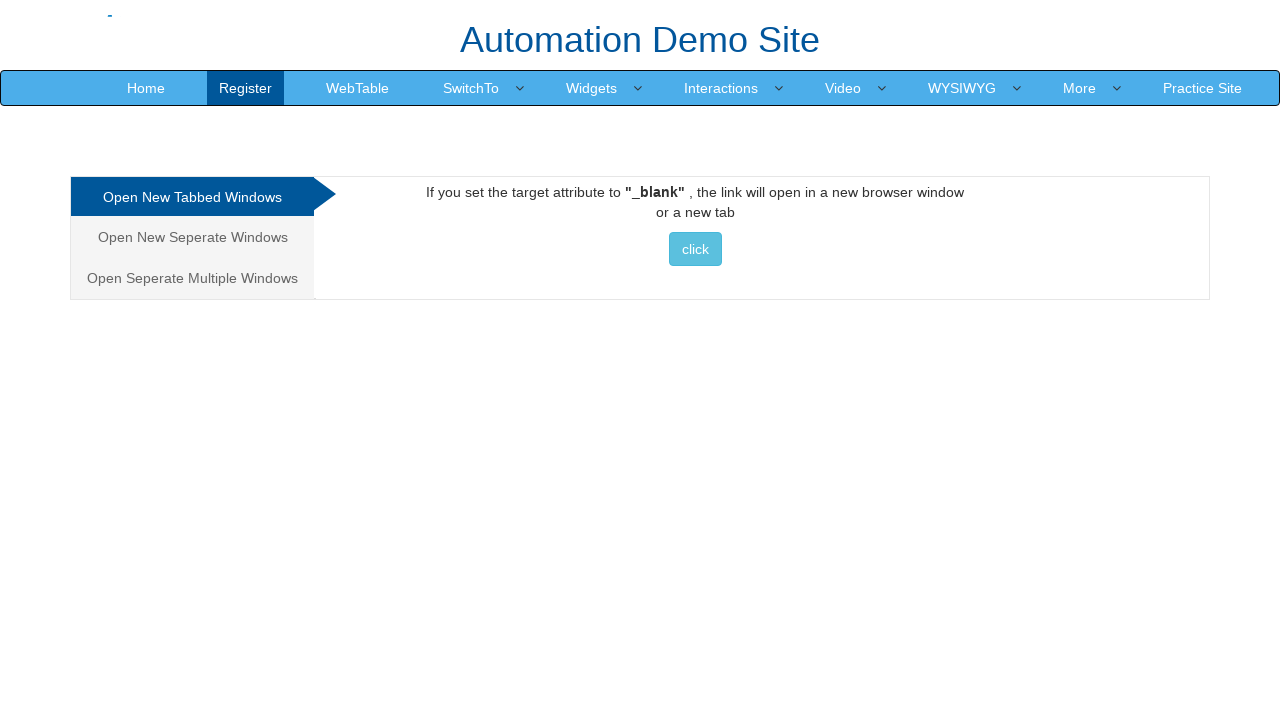

Windows.html page loaded
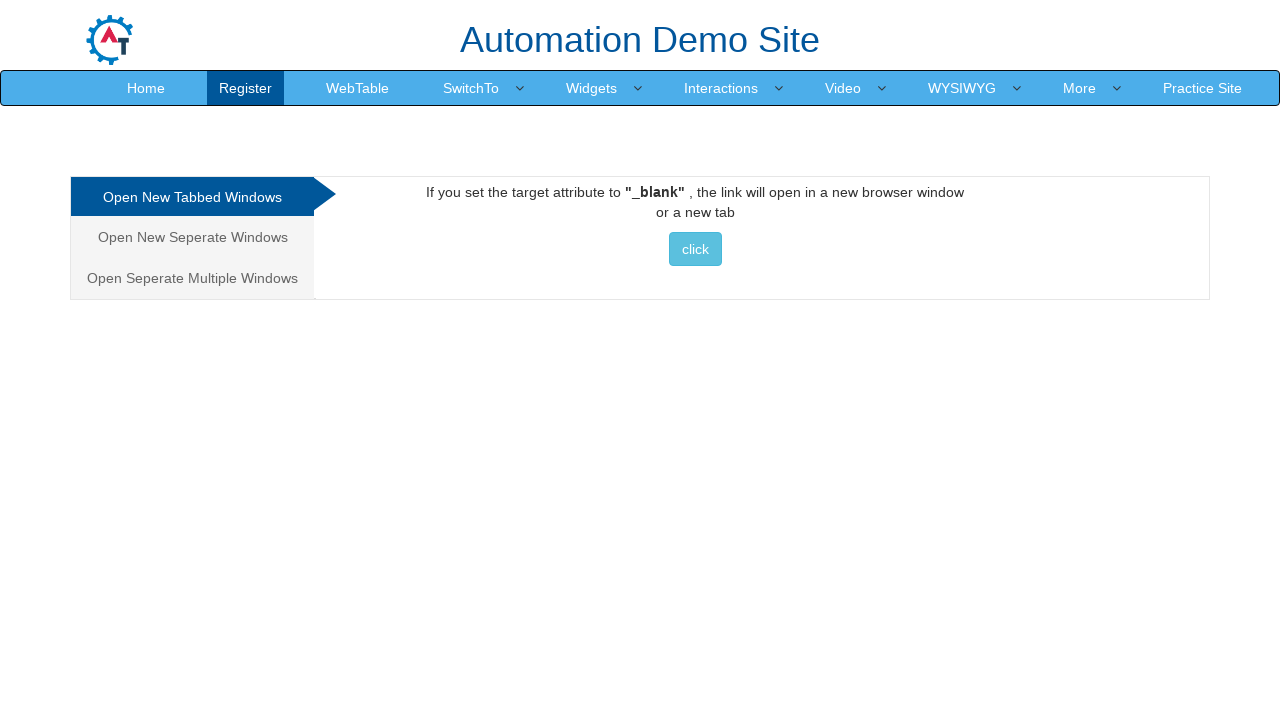

Clicked on Separate tab at (192, 237) on .analystic[href="#Seperate"]
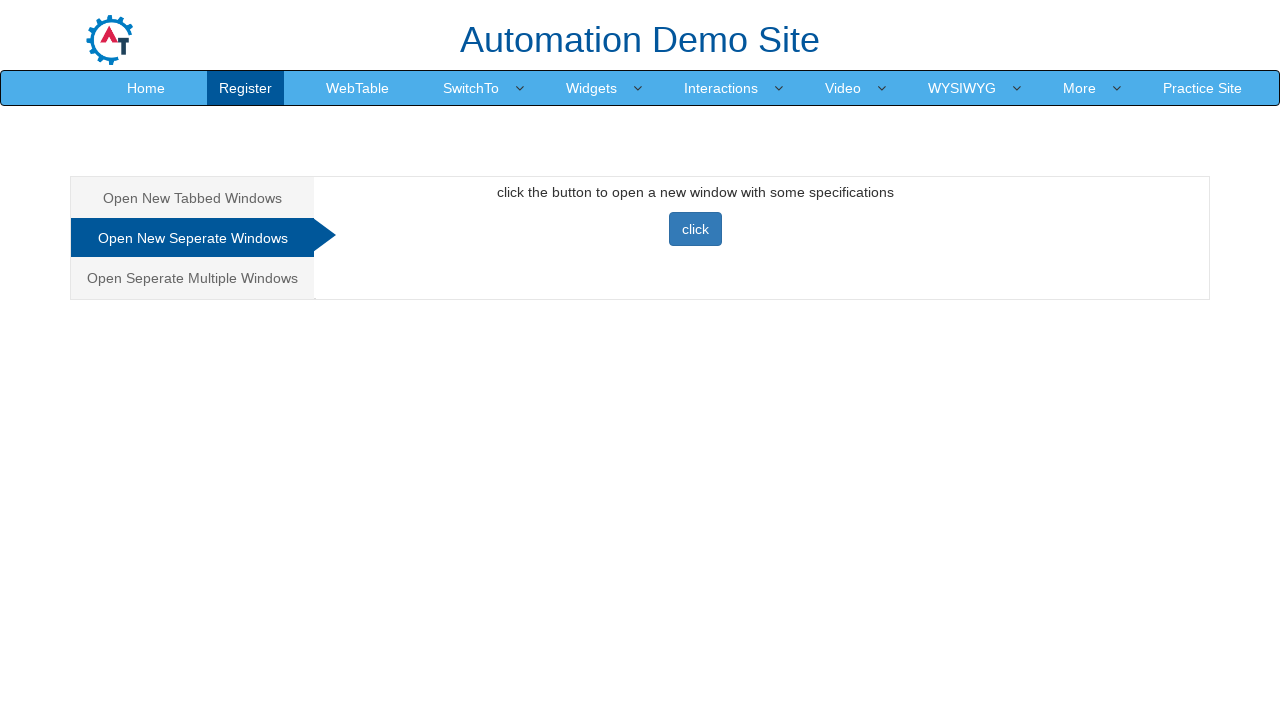

Clicked button to trigger new window popup at (695, 229) on .btn.btn-primary
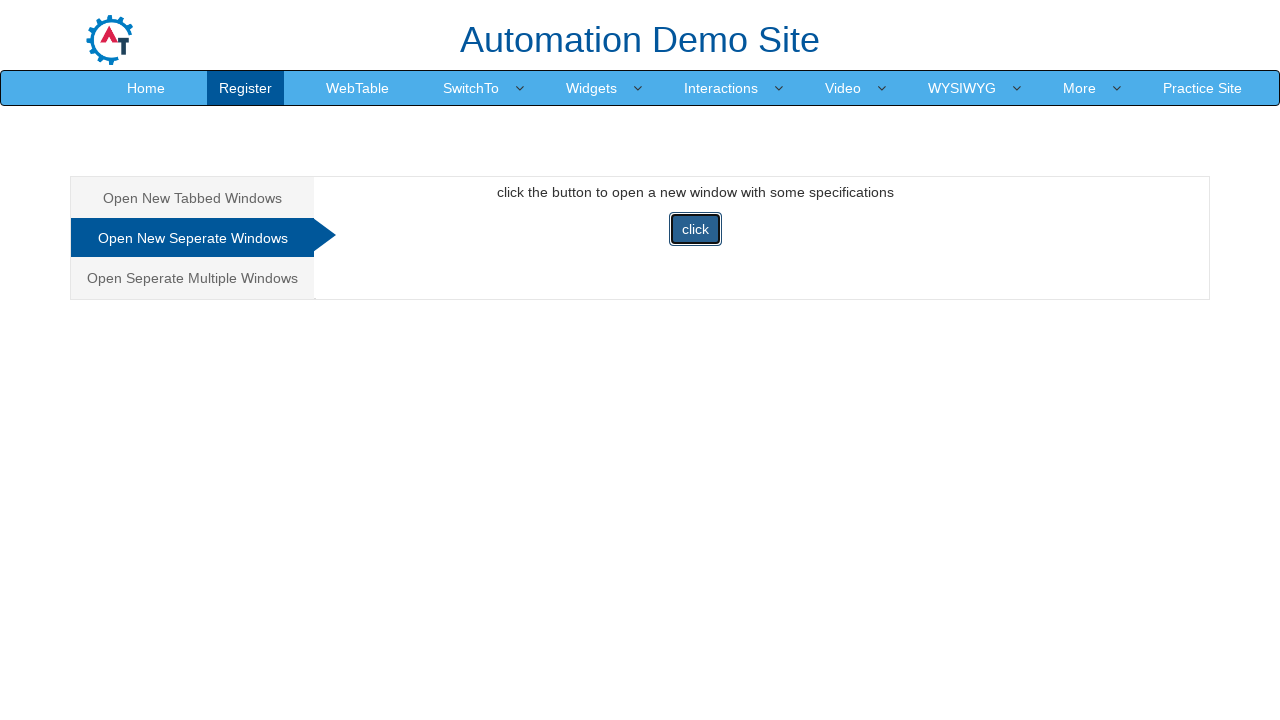

New window popup opened
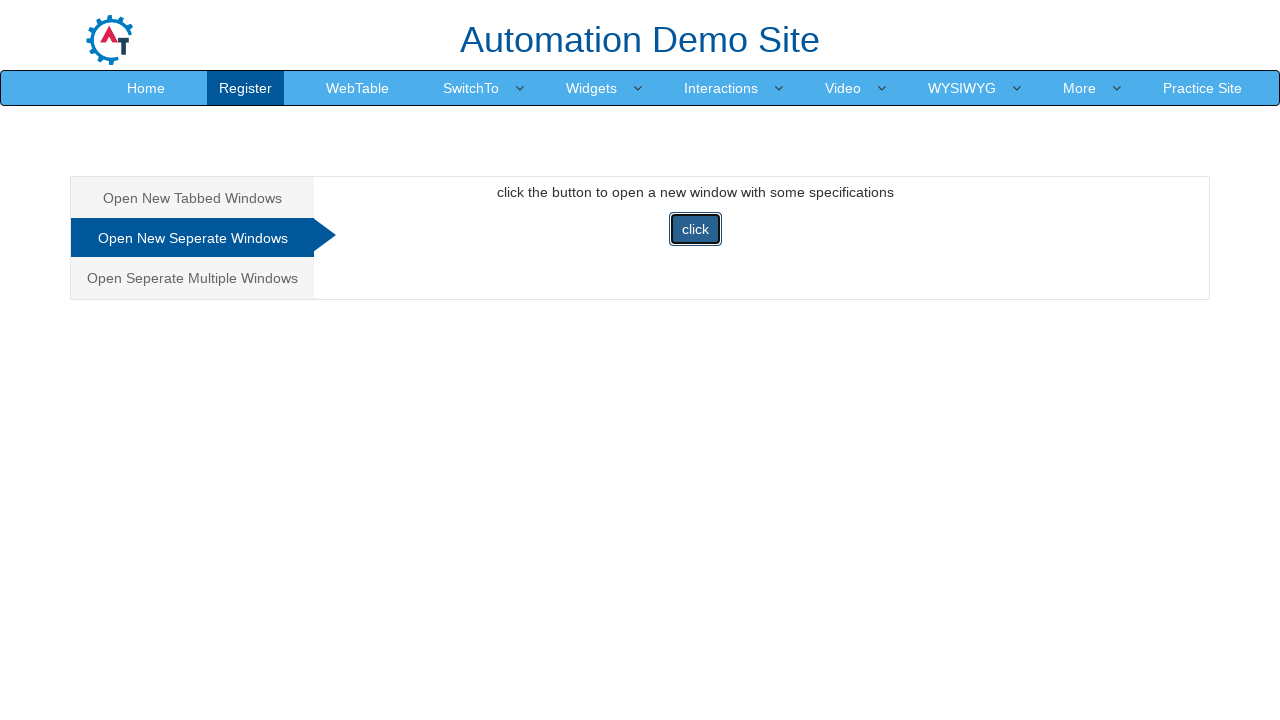

New window page loaded
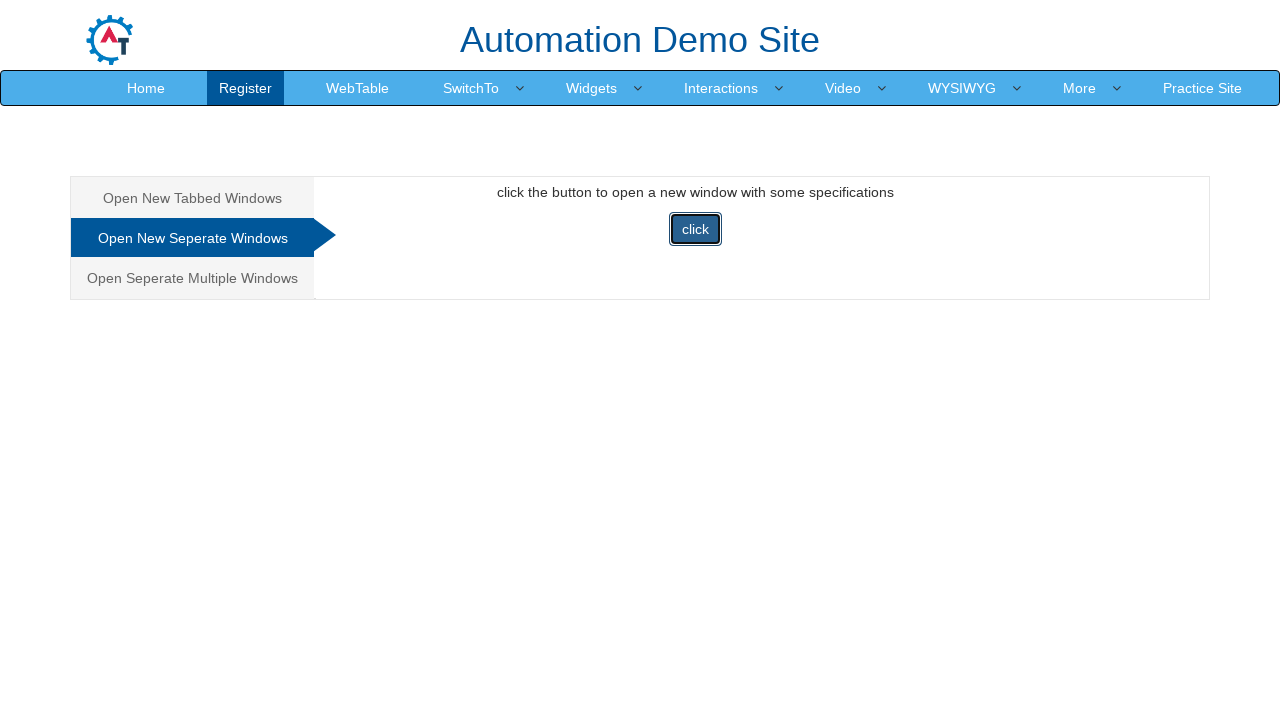

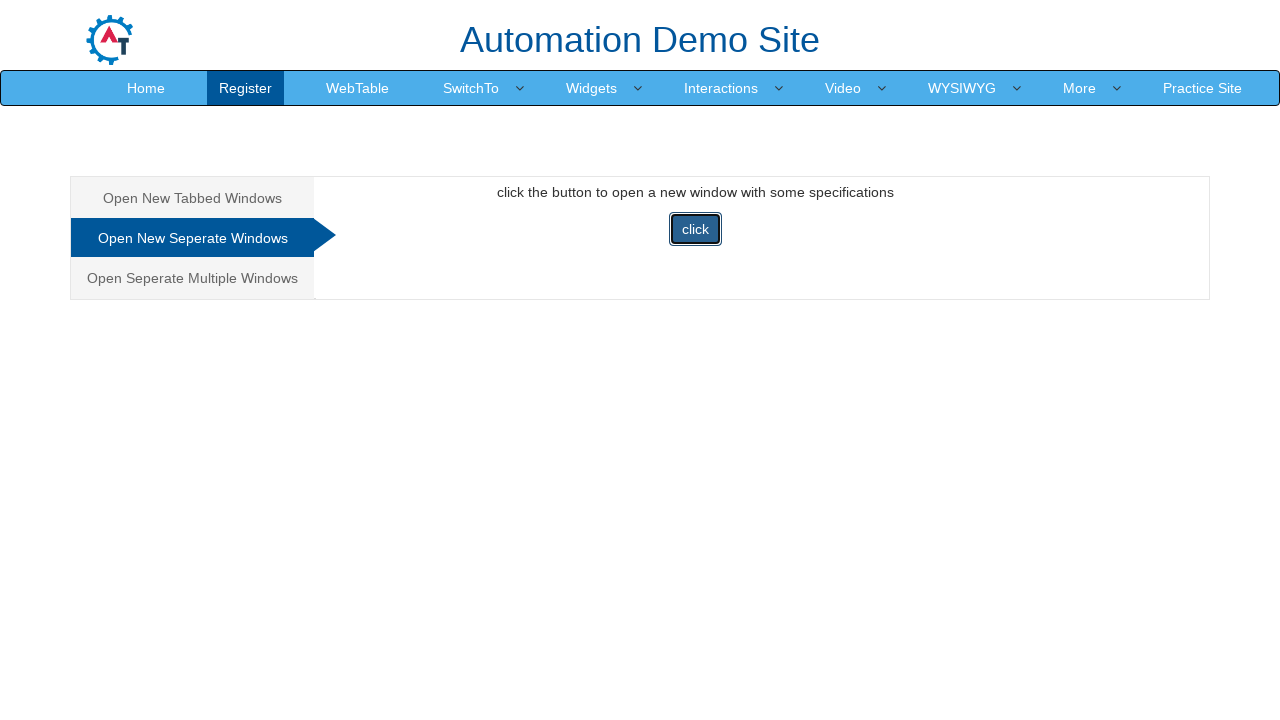